Clicks on the Home link in the footer and verifies that navigation returns to the homepage URL

Starting URL: https://webshop-agil-testautomatiserare.netlify.app/

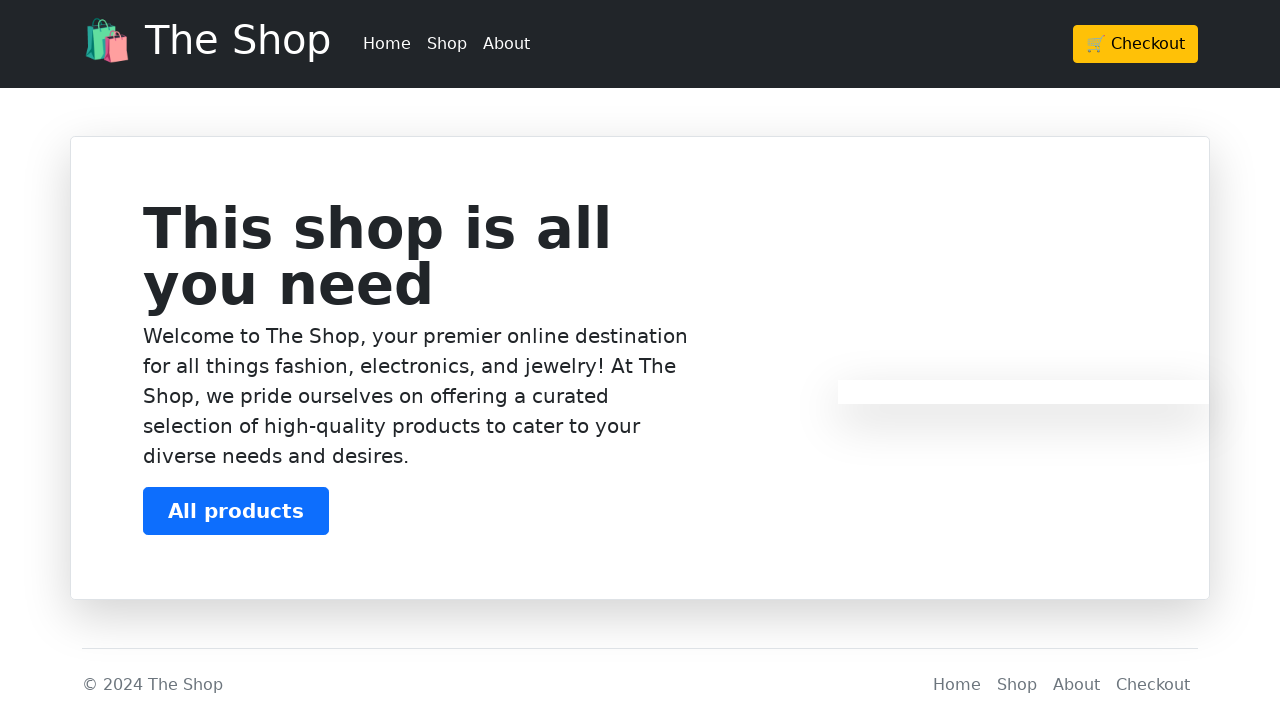

Scrolled footer into view
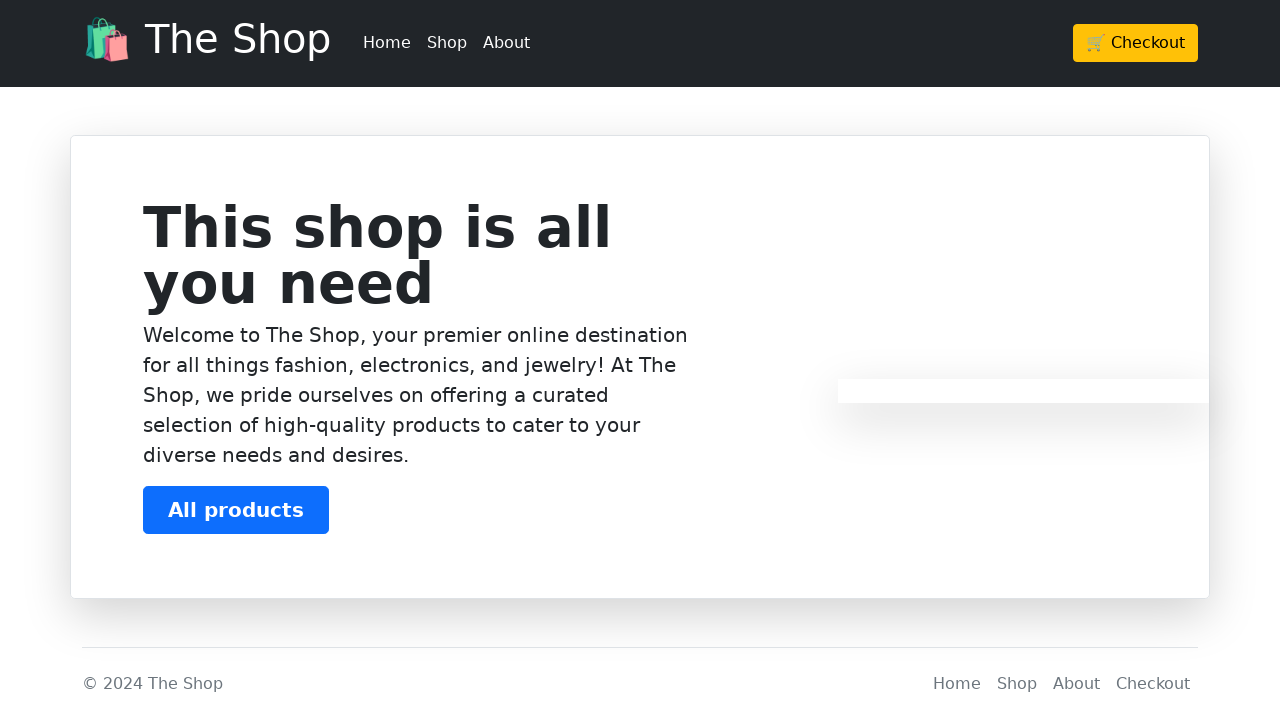

Clicked Home link in footer at (957, 684) on footer >> text=Home
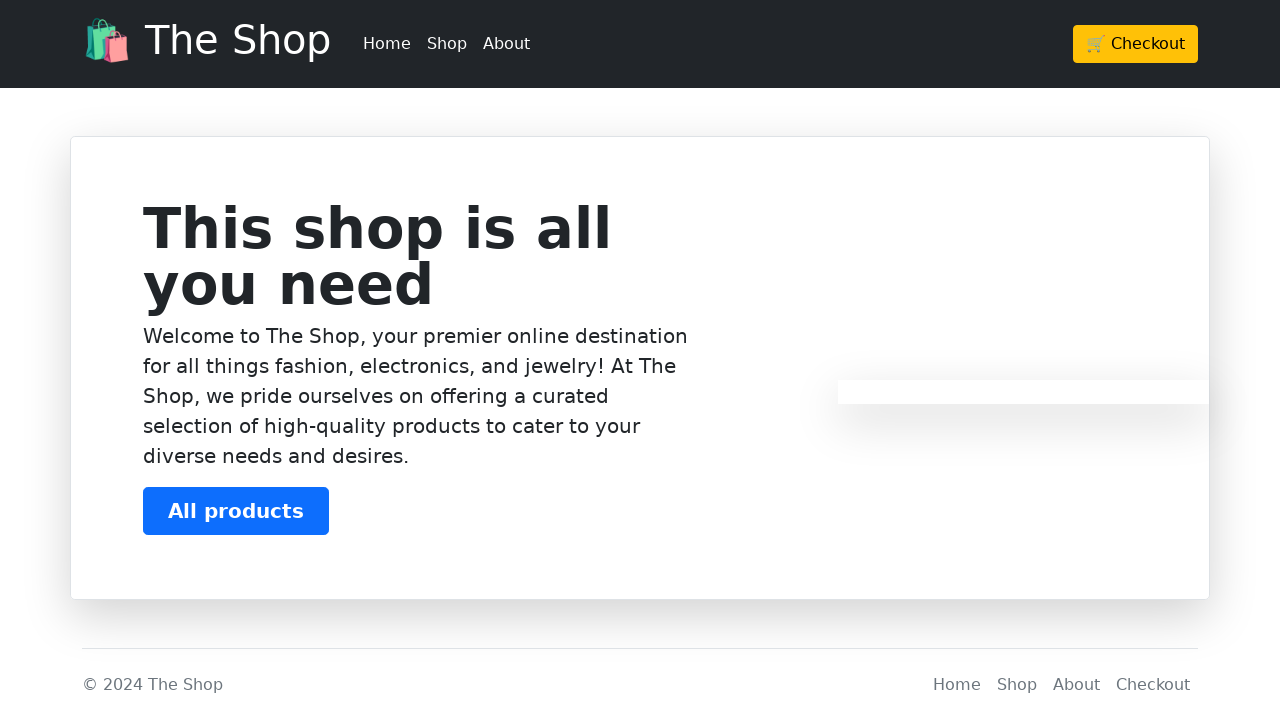

Page navigation completed and network is idle
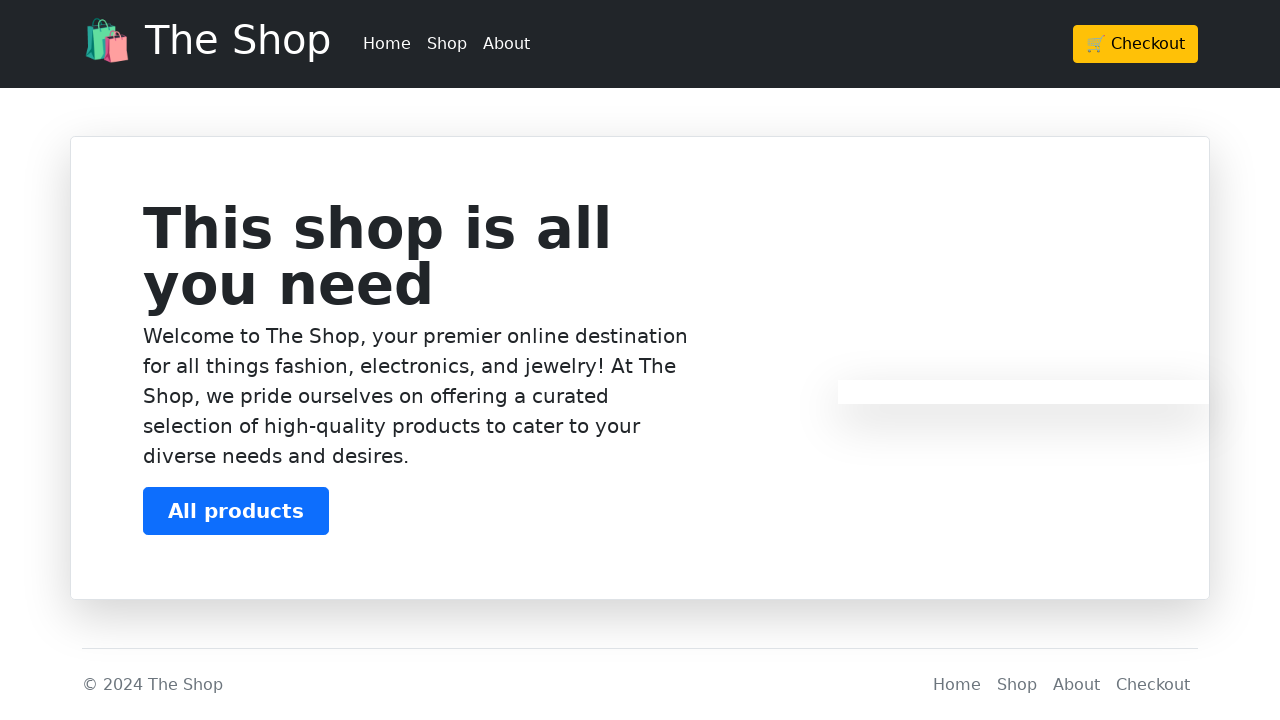

Retrieved current URL: https://webshop-agil-testautomatiserare.netlify.app/
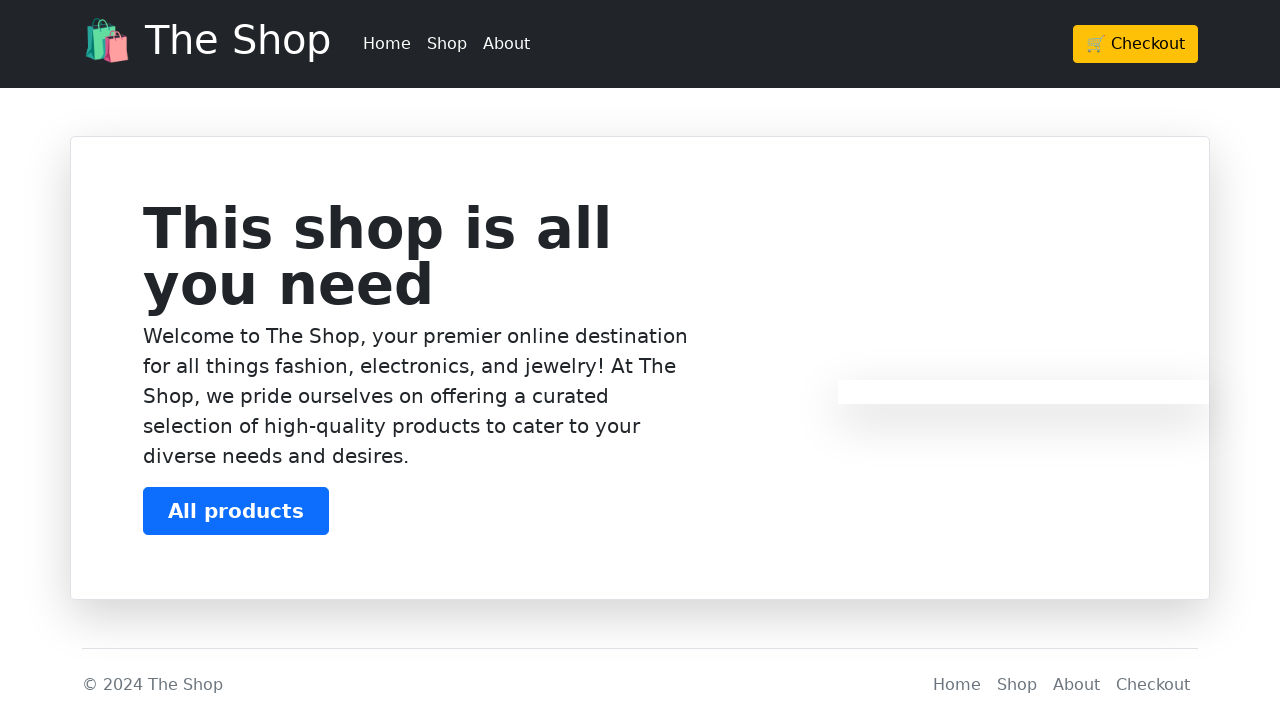

Verified that current URL matches expected homepage URL
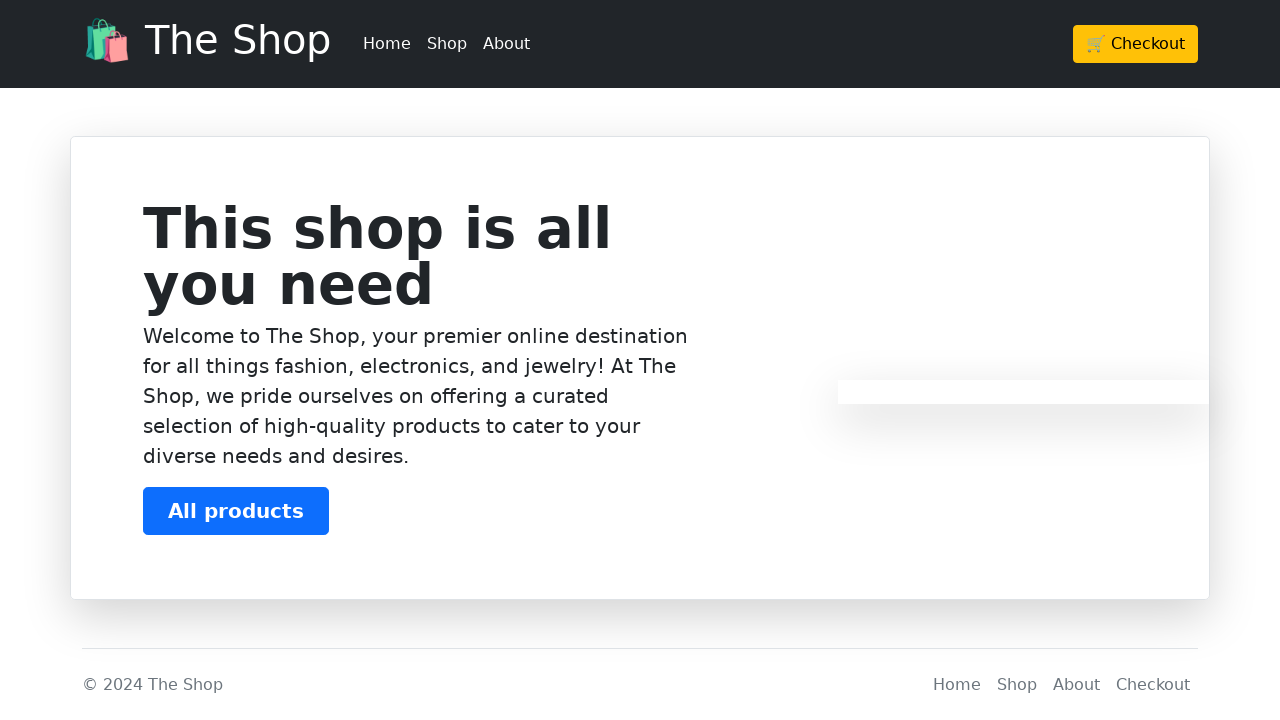

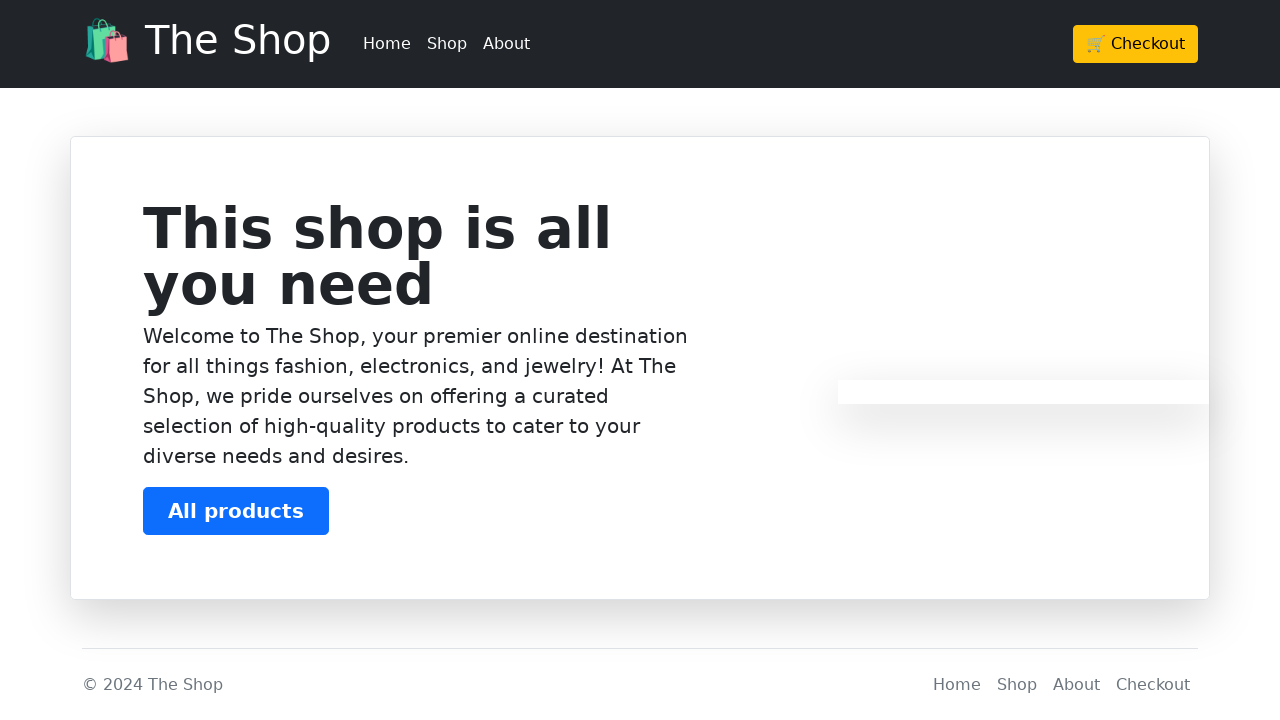